Tests double-click functionality on W3Schools demo page by switching to iframe and double-clicking on a paragraph element

Starting URL: https://www.w3schools.com/jsref/tryit.asp?filename=tryjsref_ondblclick

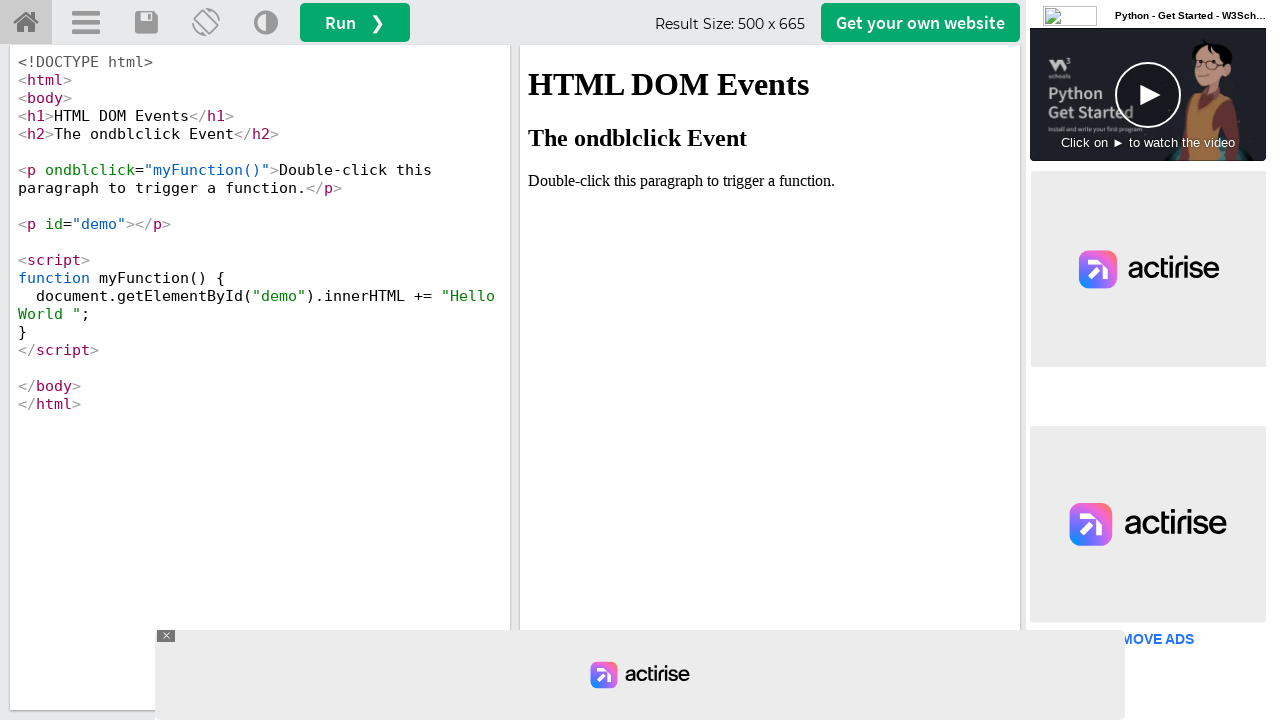

Located iframe element with id 'iframeResult'
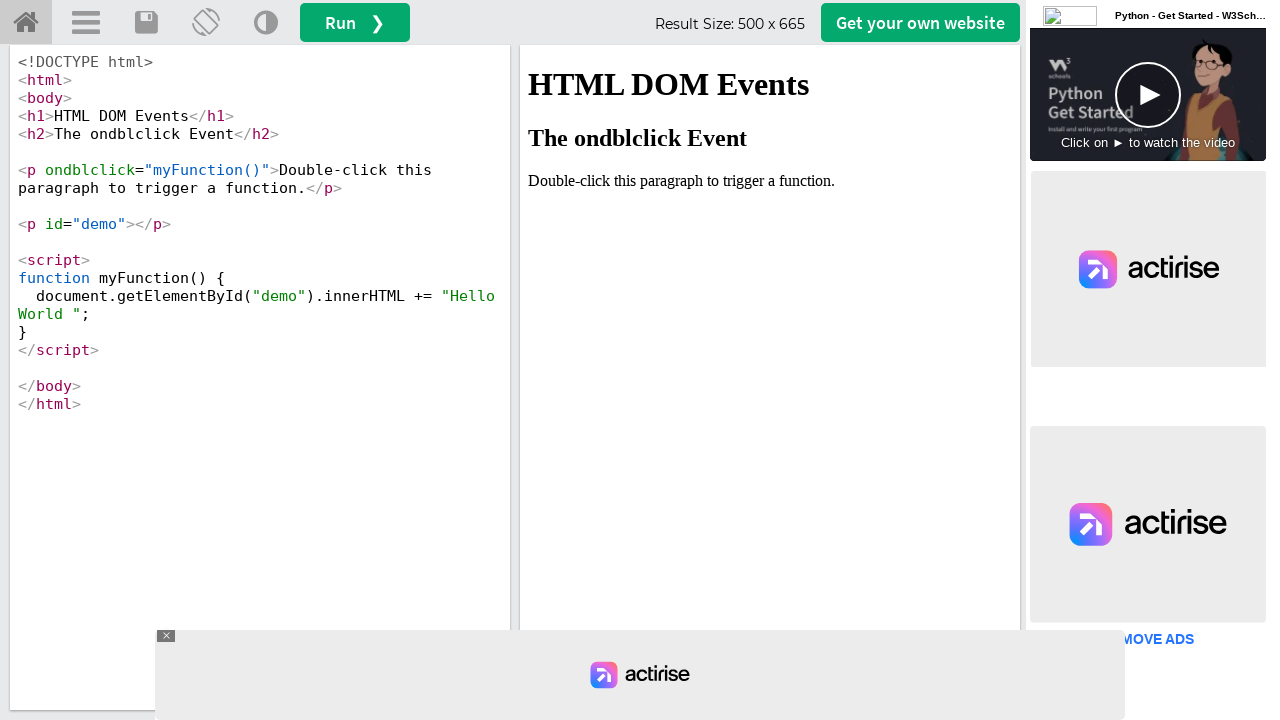

Double-clicked on paragraph element containing 'Double' text in iframe at (770, 181) on #iframeResult >> internal:control=enter-frame >> xpath=//p[contains(text(),'Doub
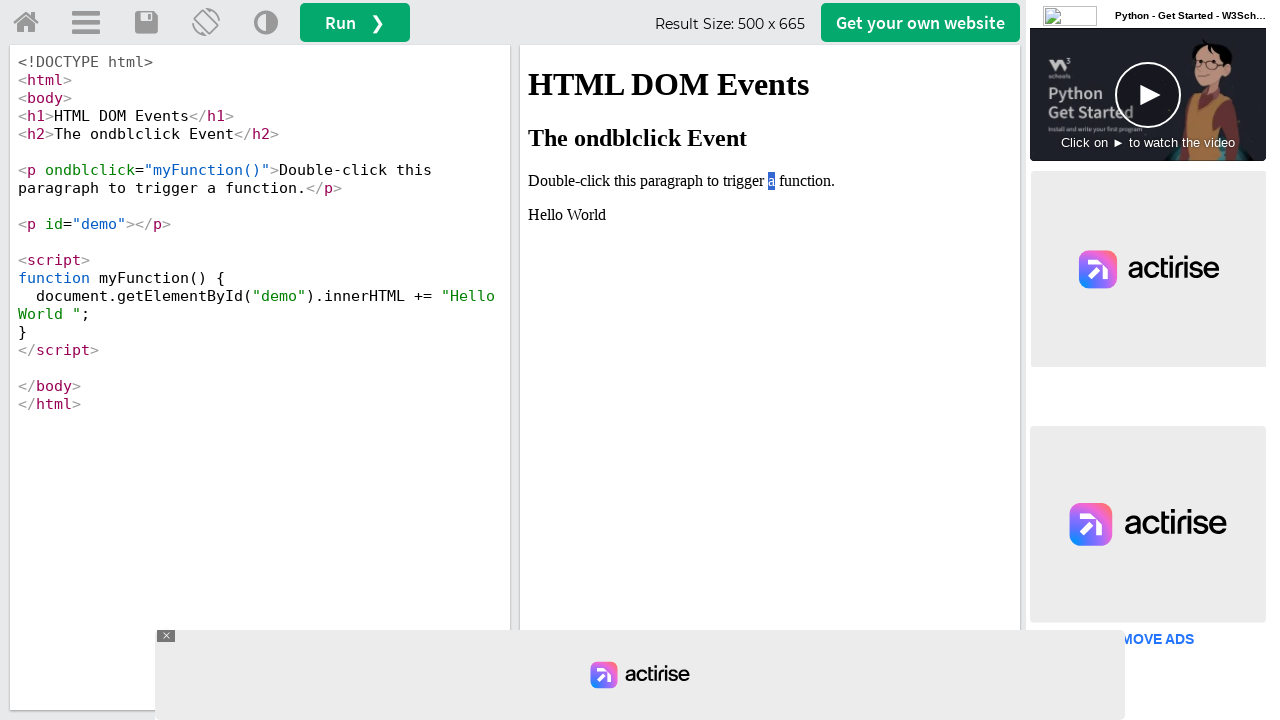

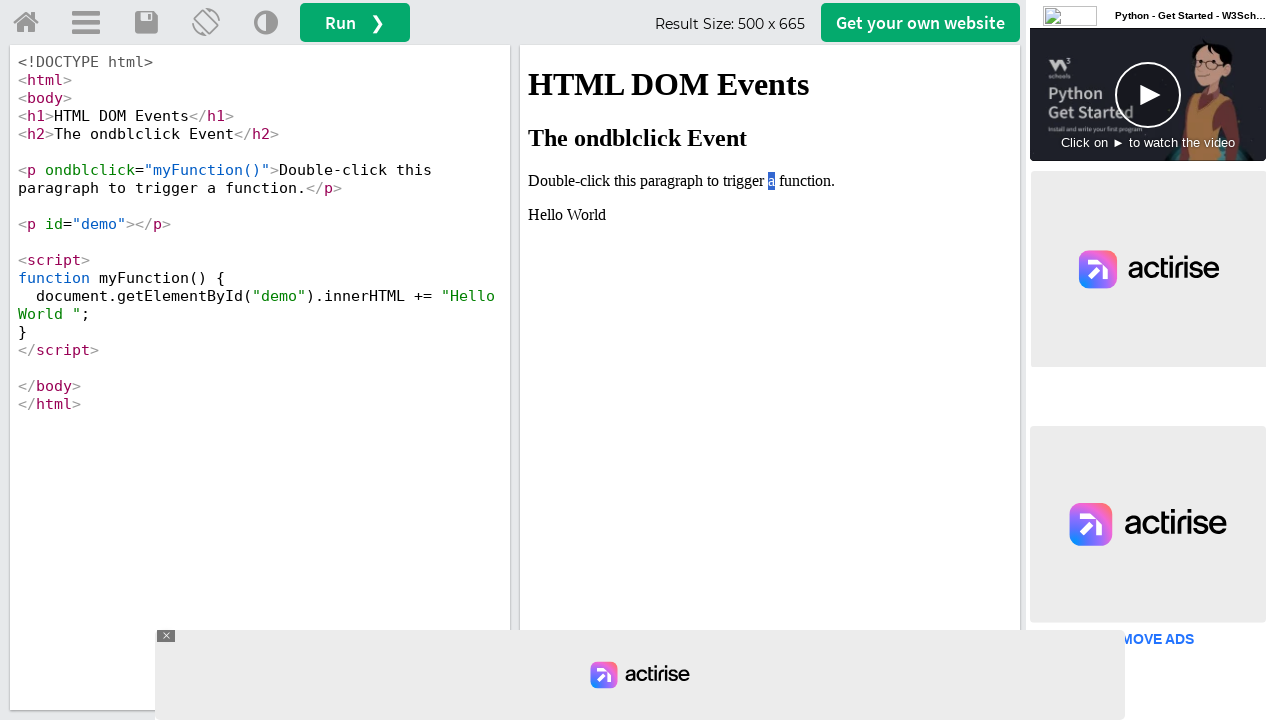